Tests dropdown selection functionality by selecting options using different methods: by text, by index, and by value

Starting URL: http://the-internet.herokuapp.com/dropdown

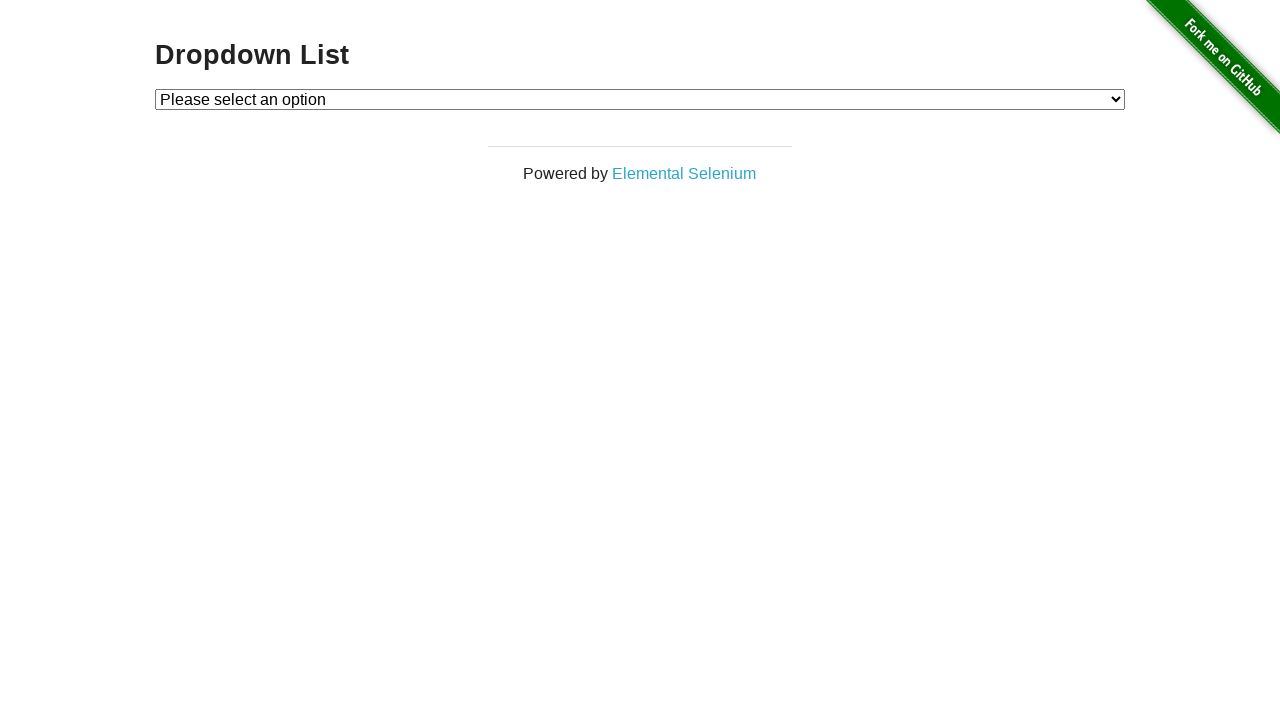

Located dropdown element with id 'dropdown'
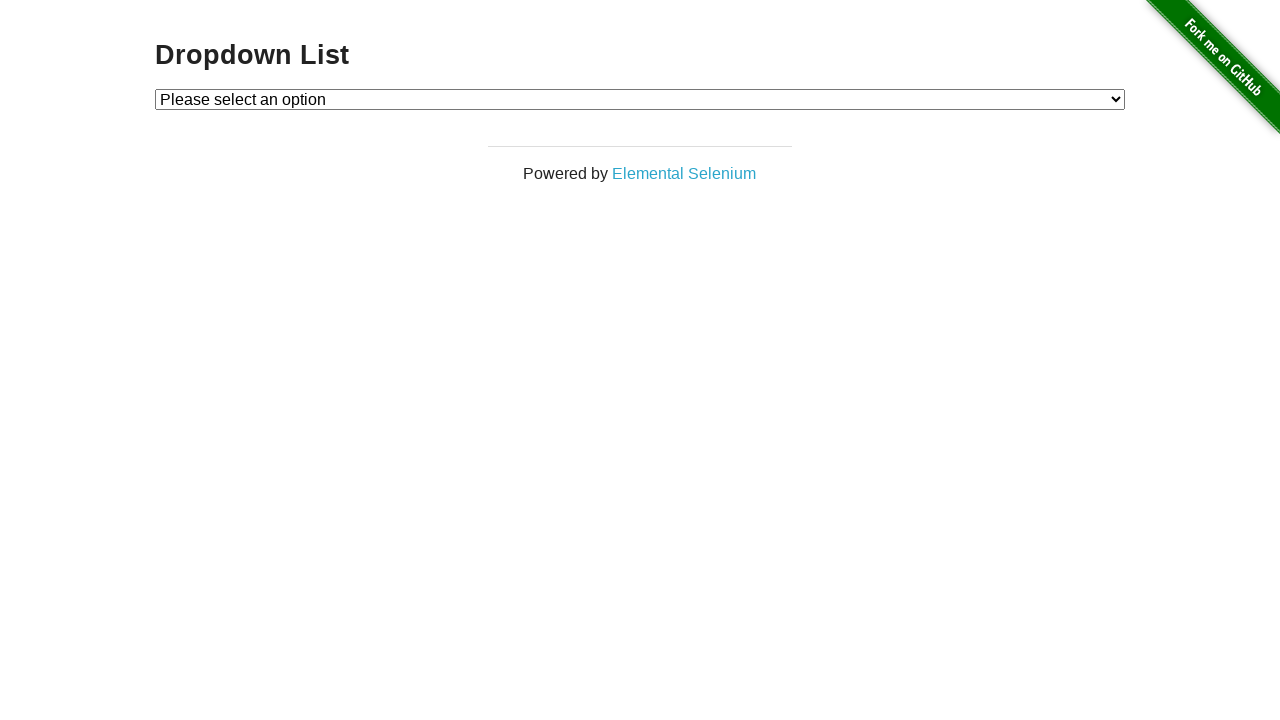

Retrieved all dropdown options excluding the first disabled option
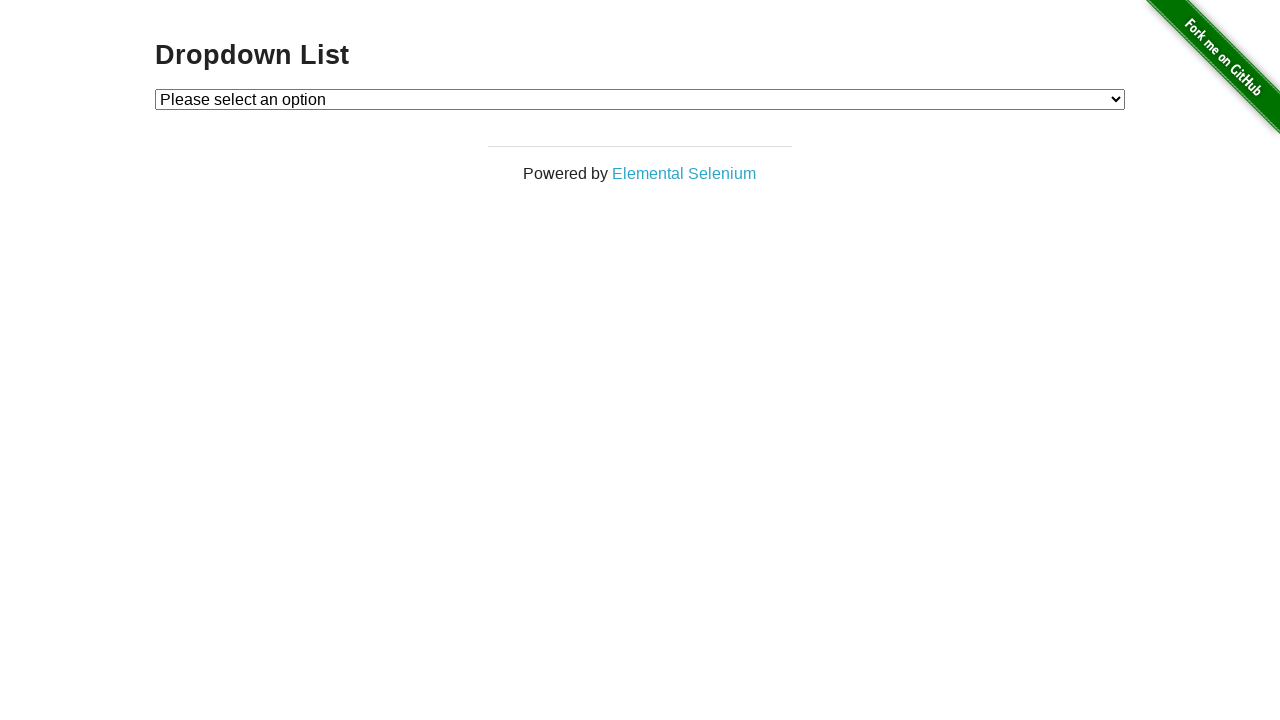

Got inner text from dropdown option: 'Option 1'
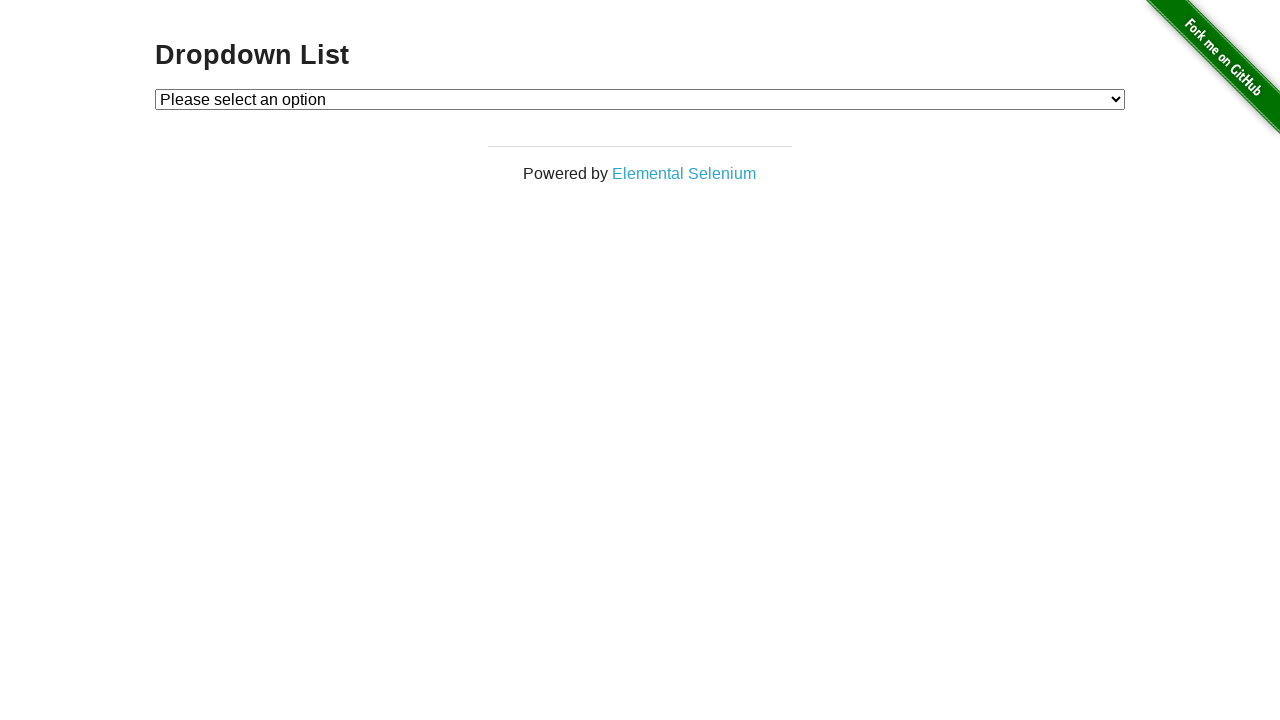

Selected dropdown option by text: 'Option 1' on #dropdown
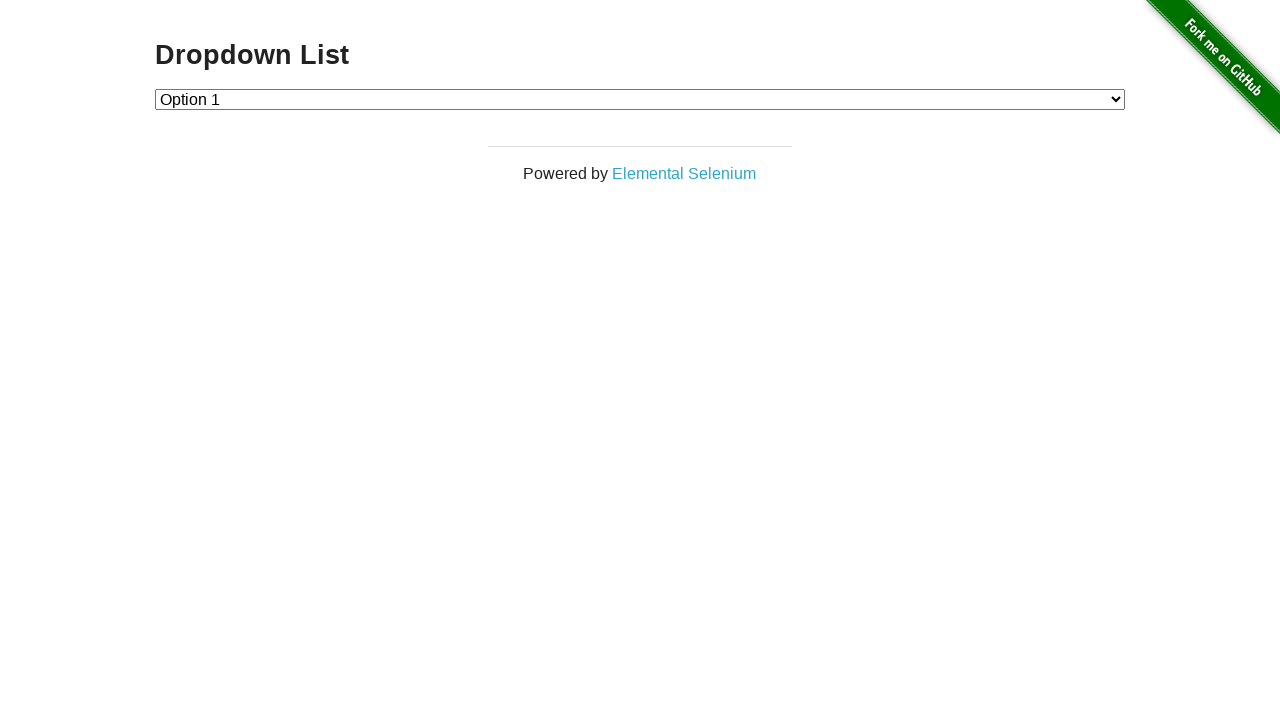

Got inner text from dropdown option: 'Option 2'
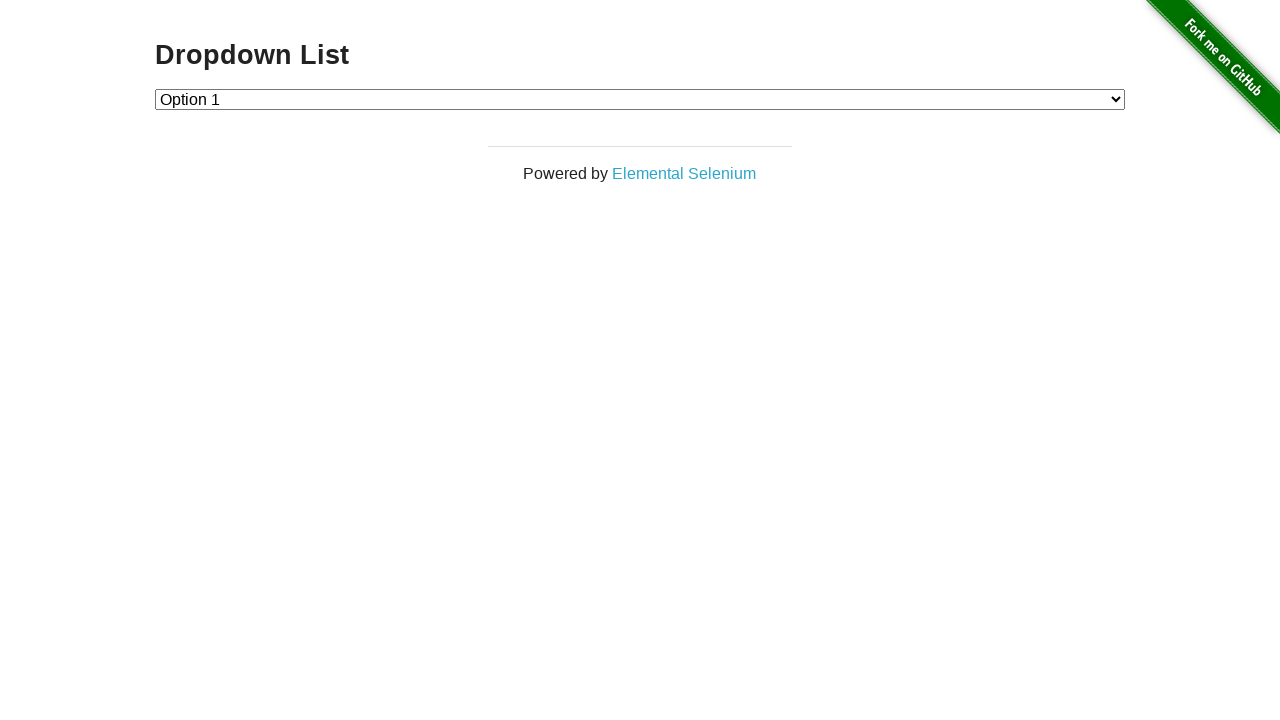

Selected dropdown option by text: 'Option 2' on #dropdown
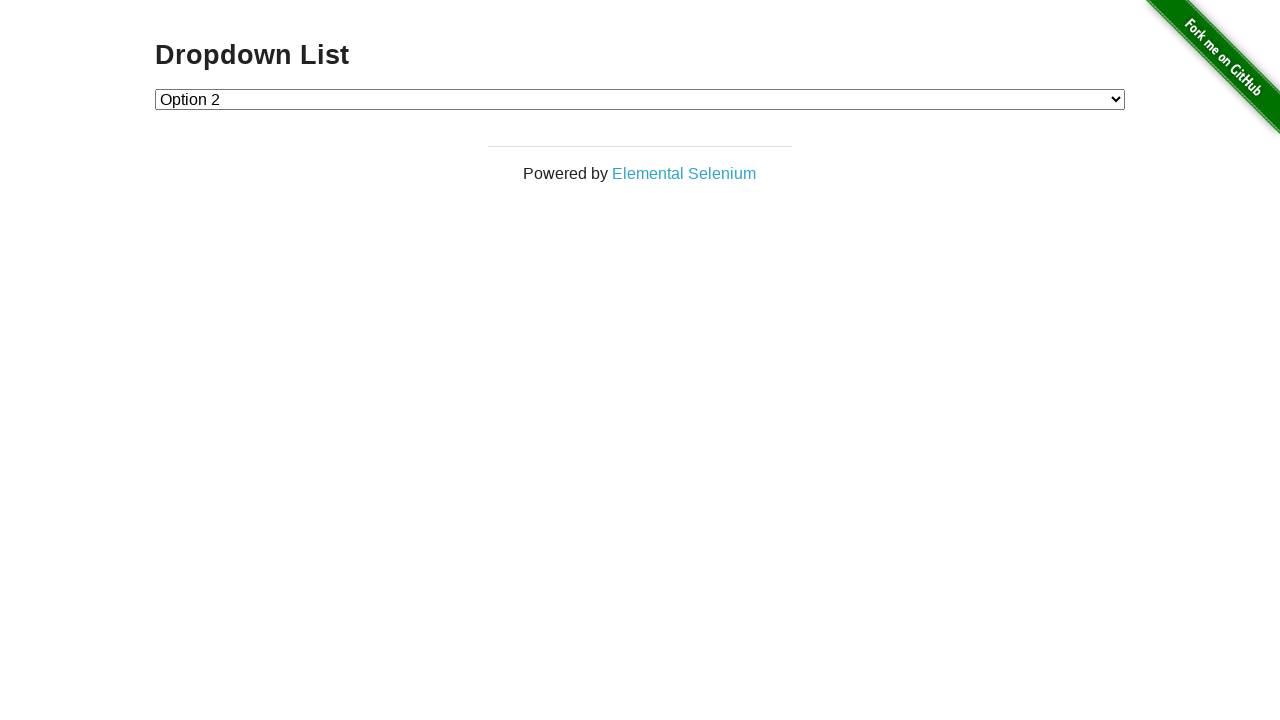

Selected dropdown option by index: 1 on #dropdown
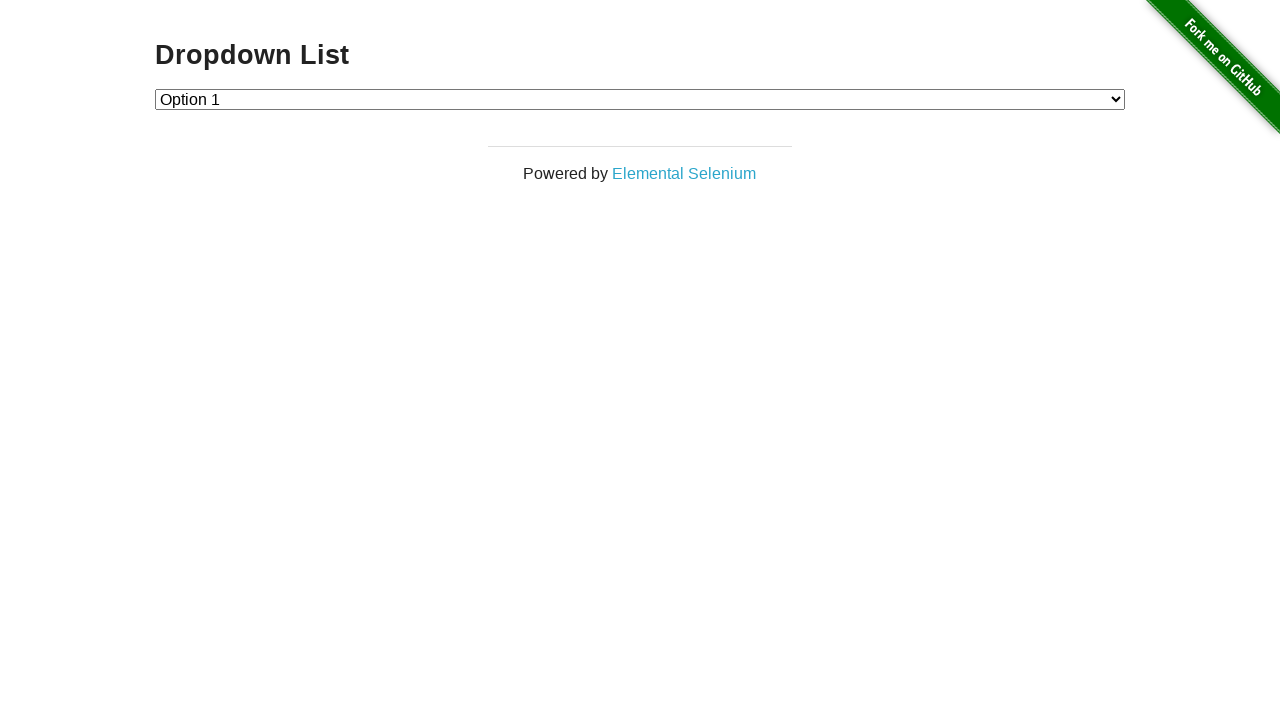

Selected dropdown option by index: 2 on #dropdown
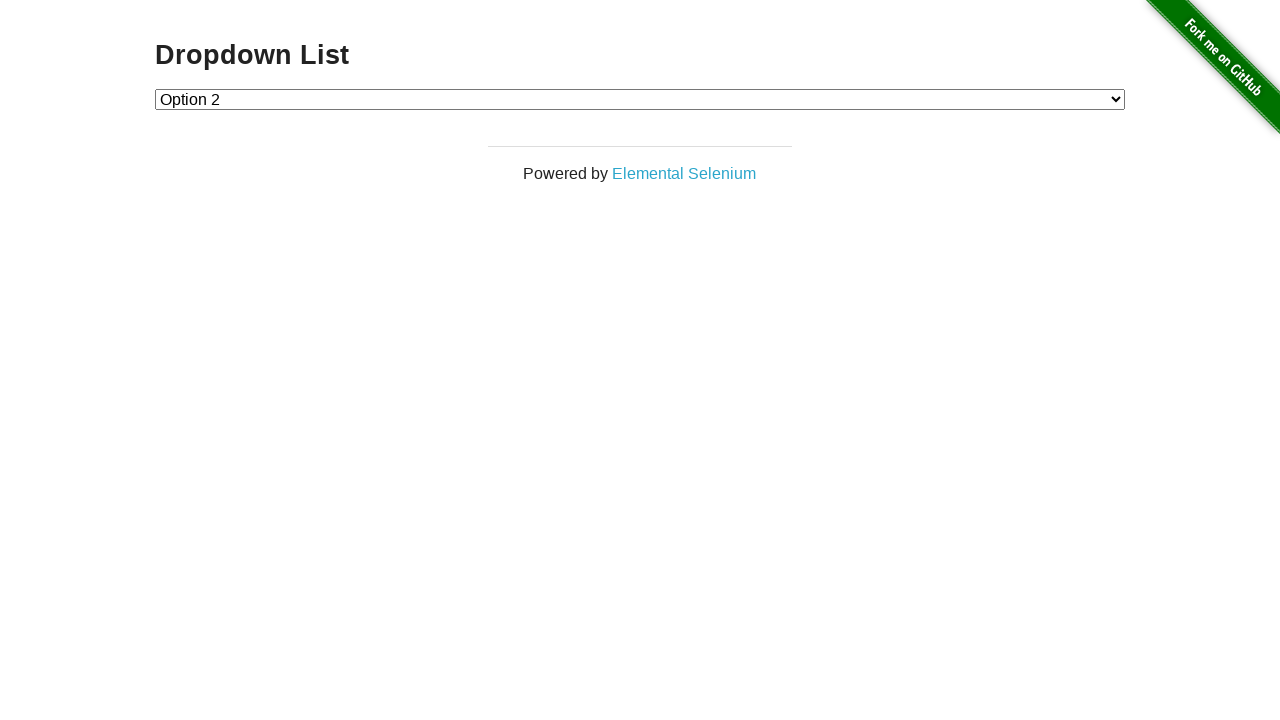

Got value attribute from dropdown option: '1'
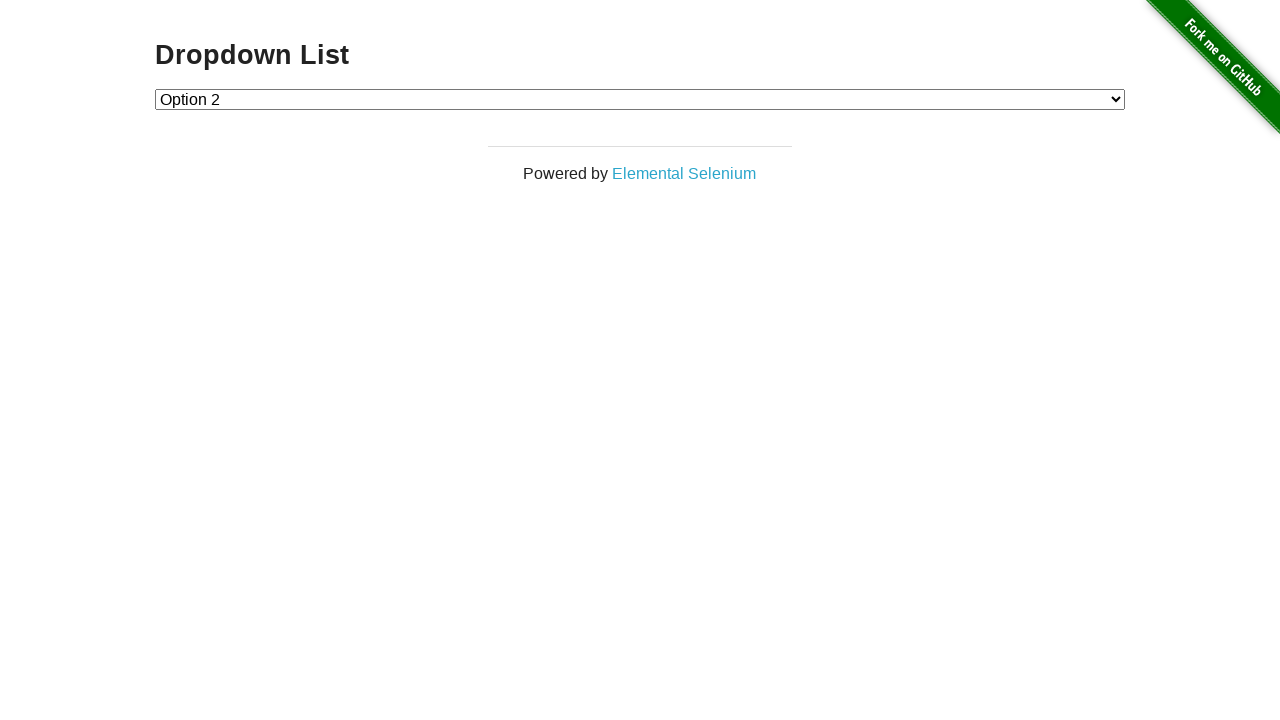

Selected dropdown option by value: '1' on #dropdown
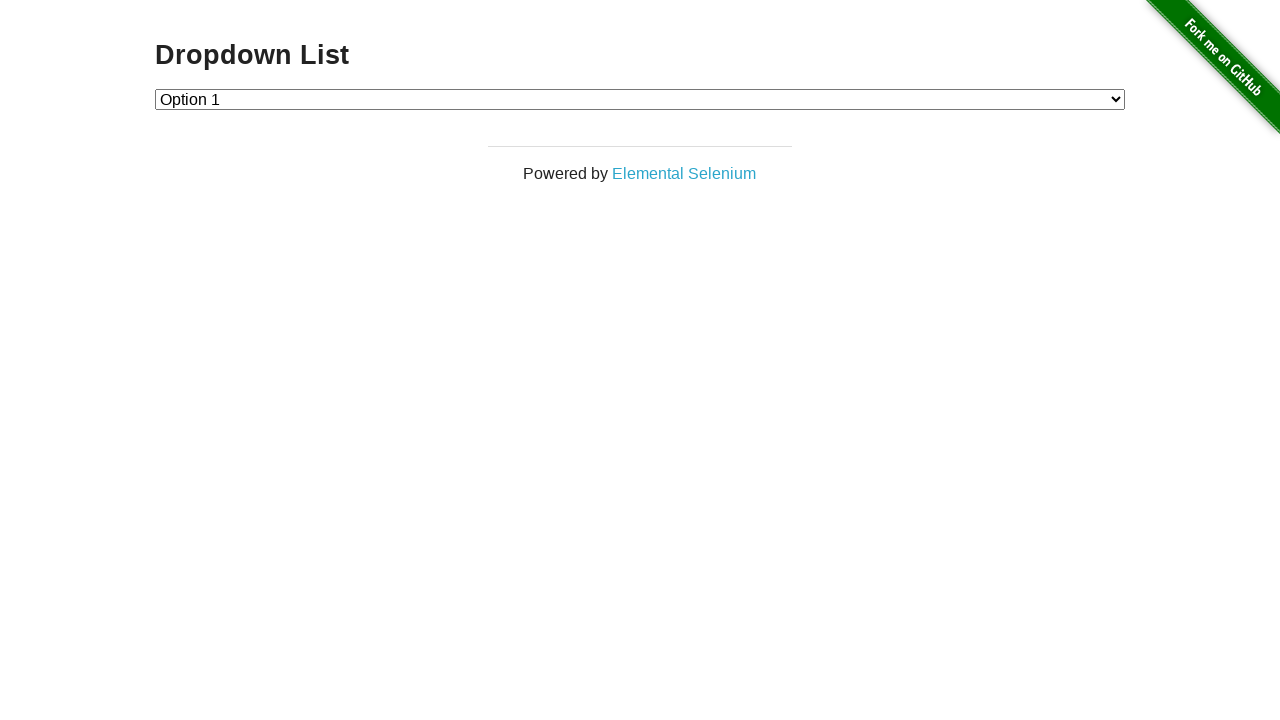

Got value attribute from dropdown option: '2'
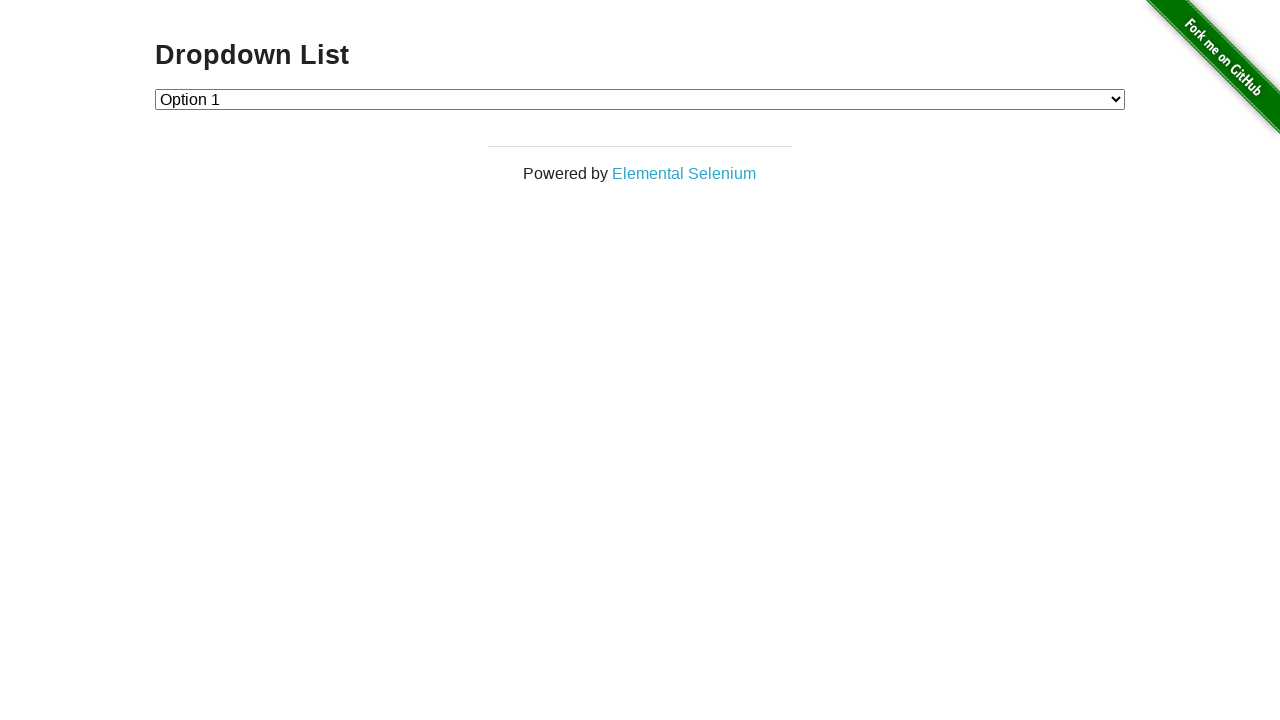

Selected dropdown option by value: '2' on #dropdown
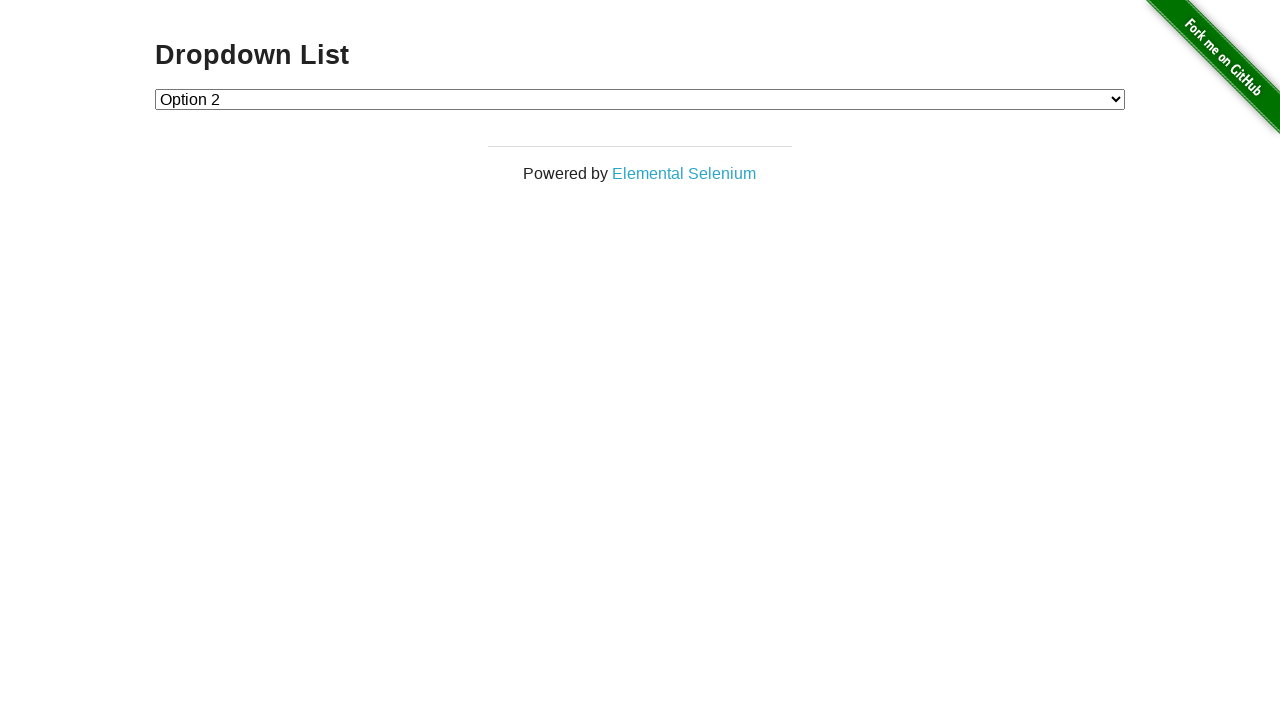

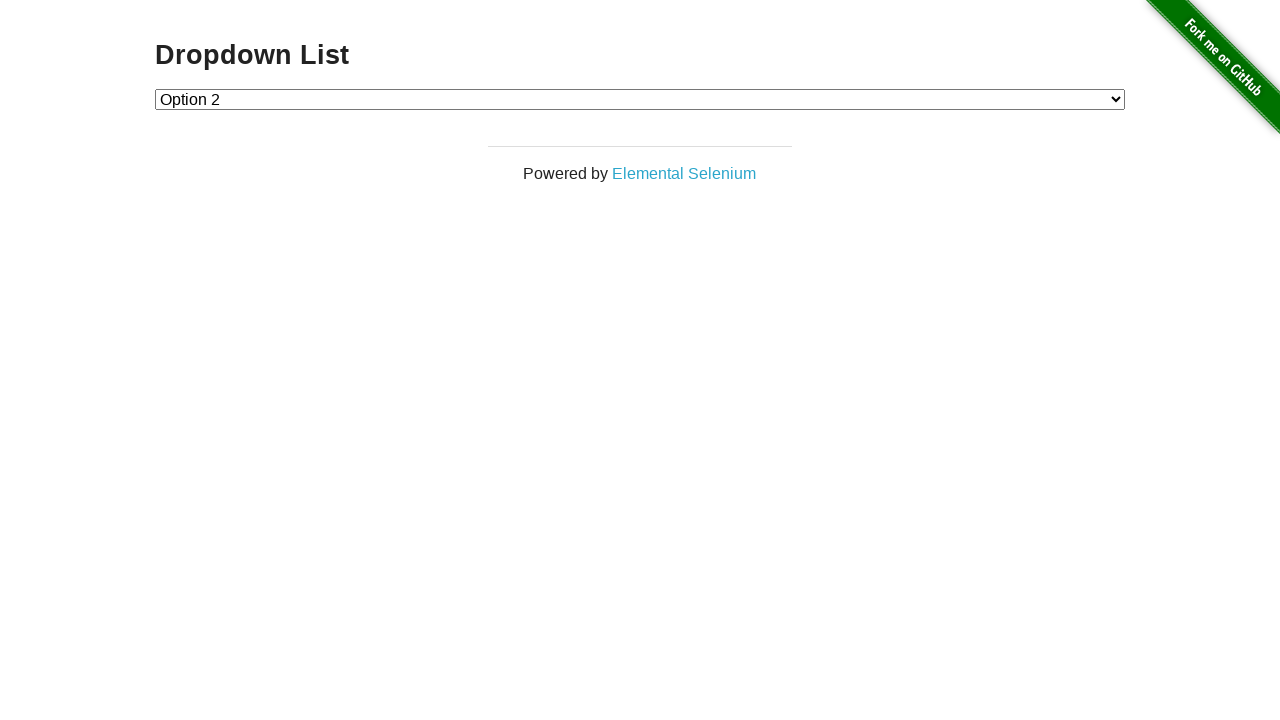